Tests booking calendar link by clicking it to open in a new tab and interacting with the calendar

Starting URL: https://codenboxautomationlab.com/practice/

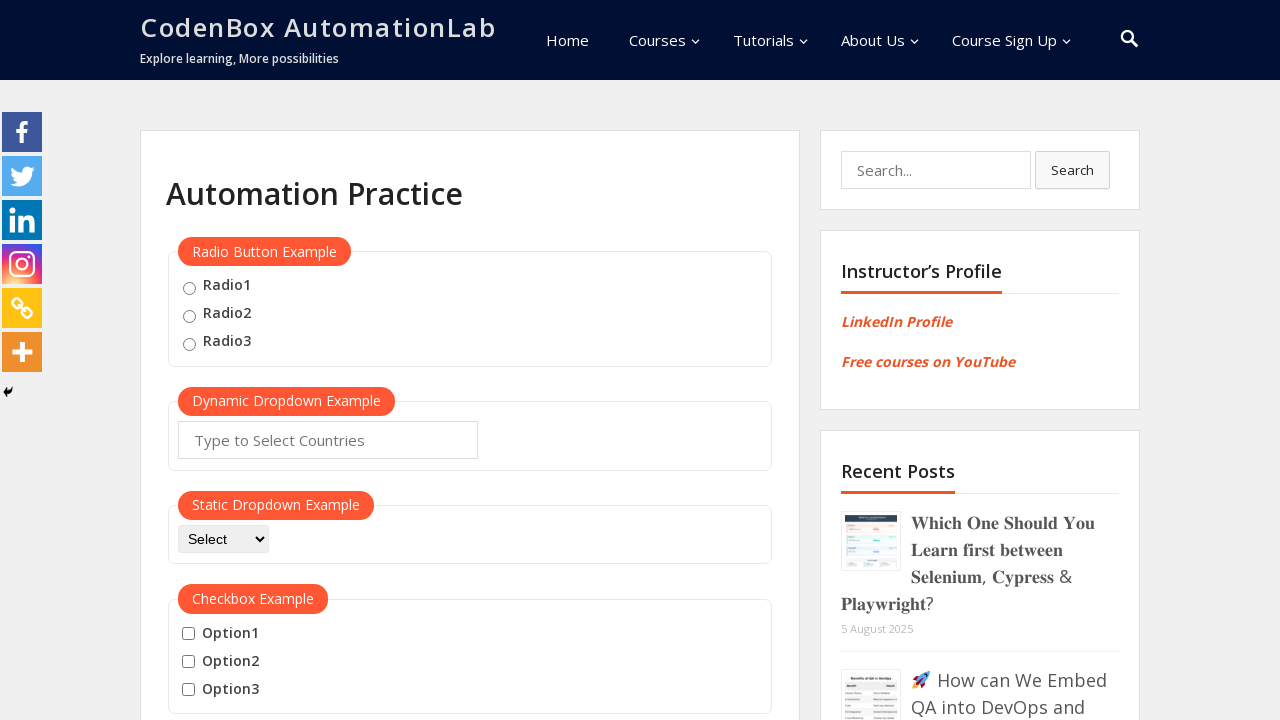

Scrolled down to booking calendar section
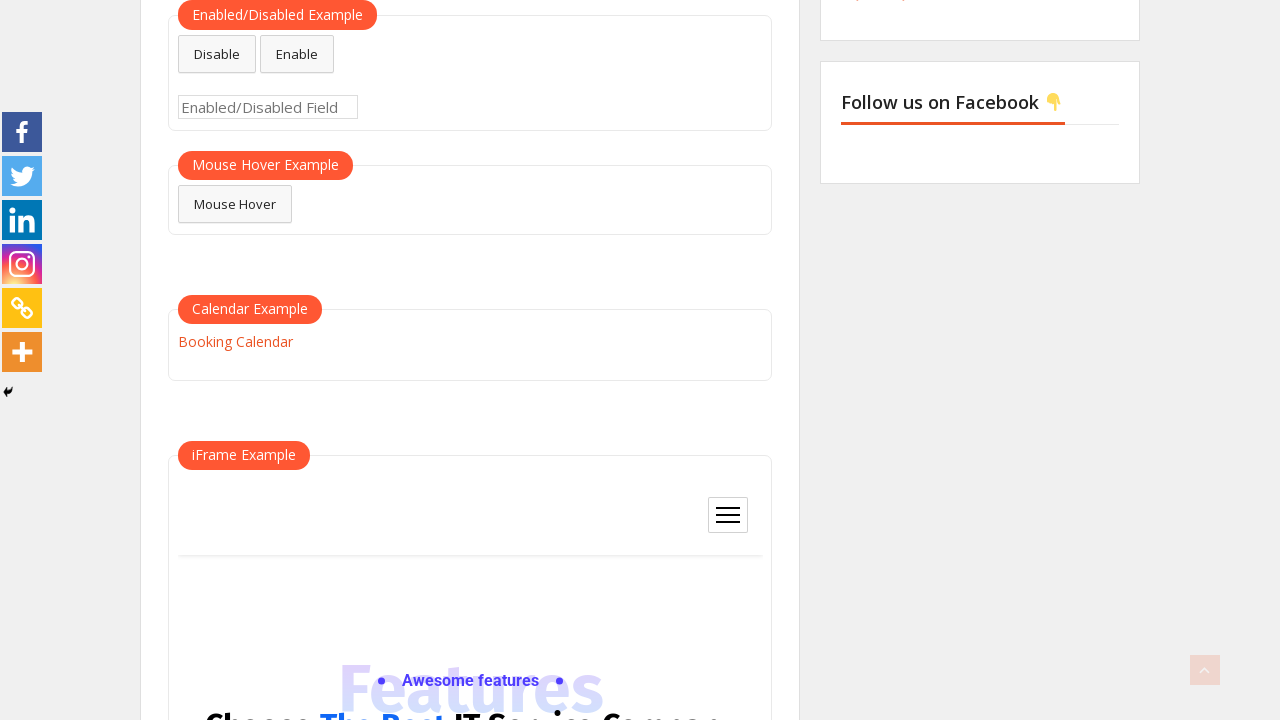

Clicked on Booking Calendar link to open in new tab at (235, 341) on text=Booking Calendar
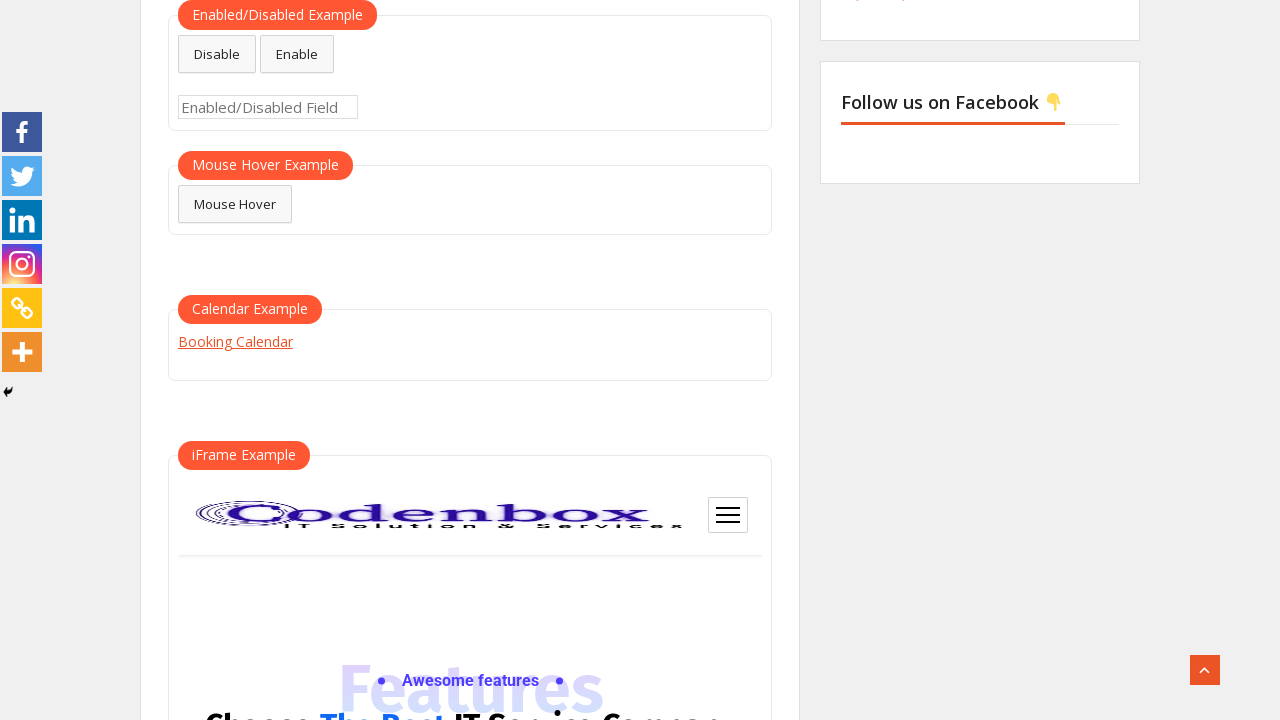

New tab opened with booking calendar
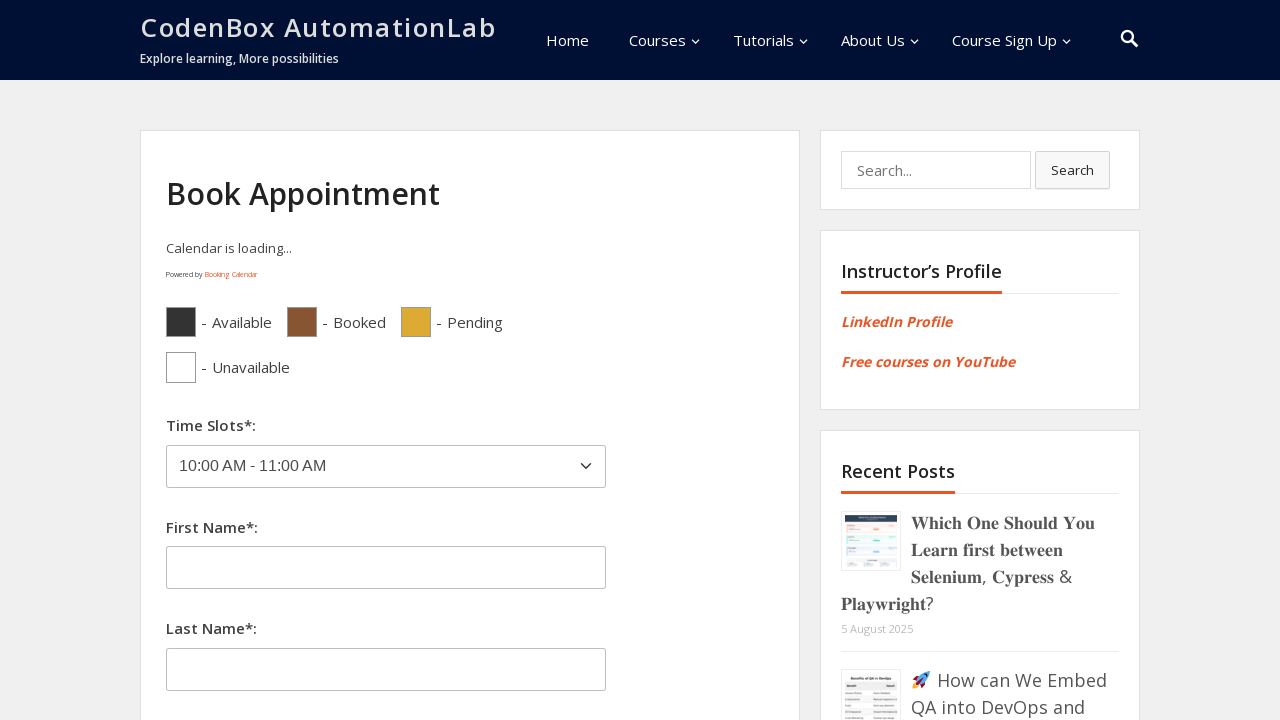

New page fully loaded
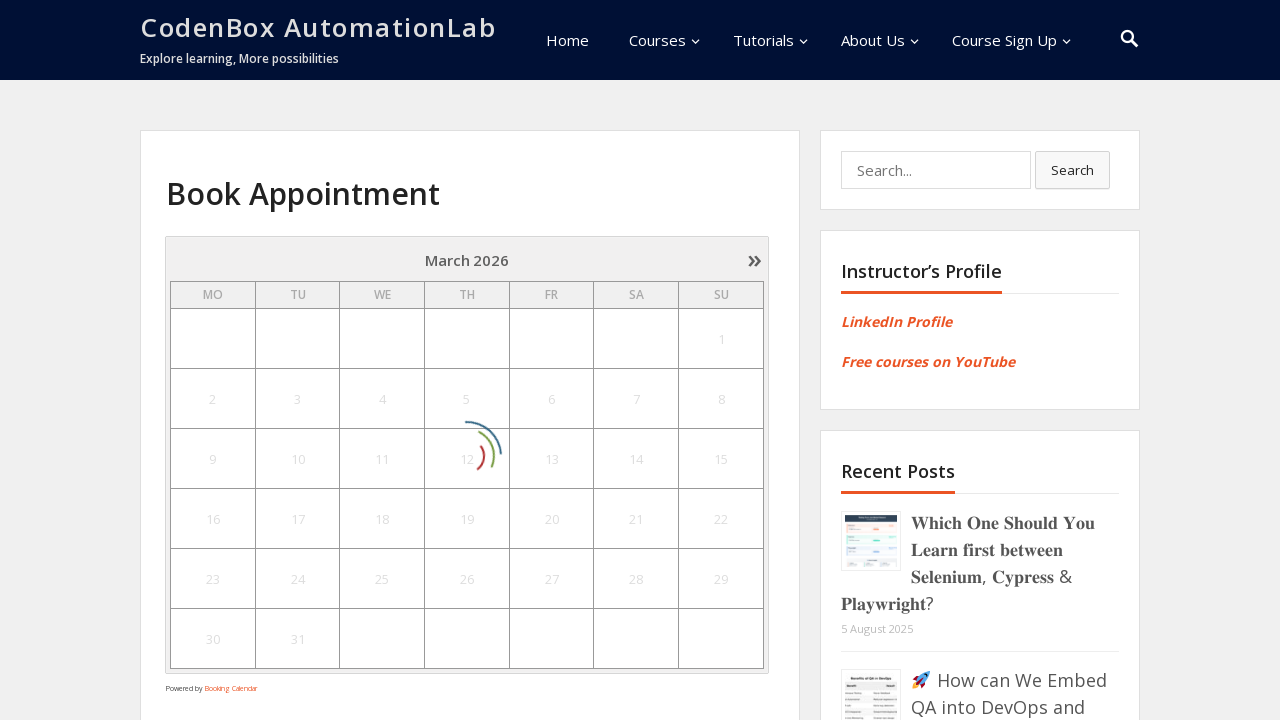

Calendar element loaded successfully
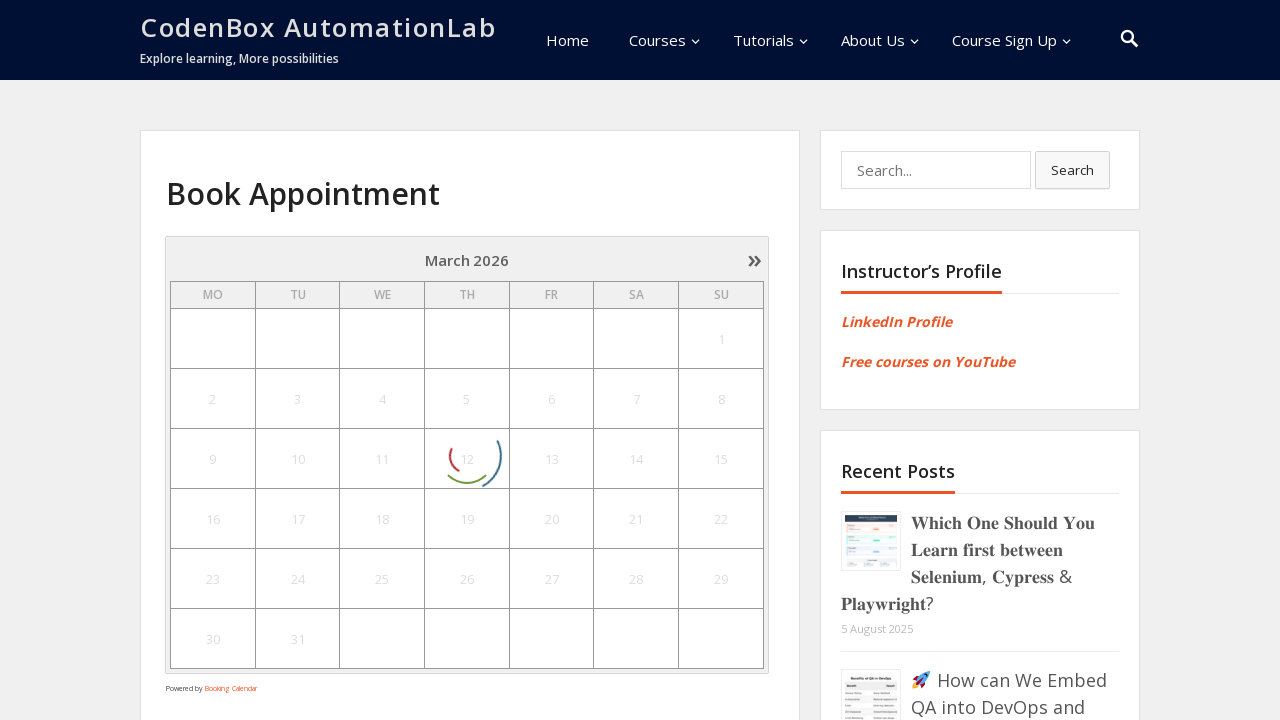

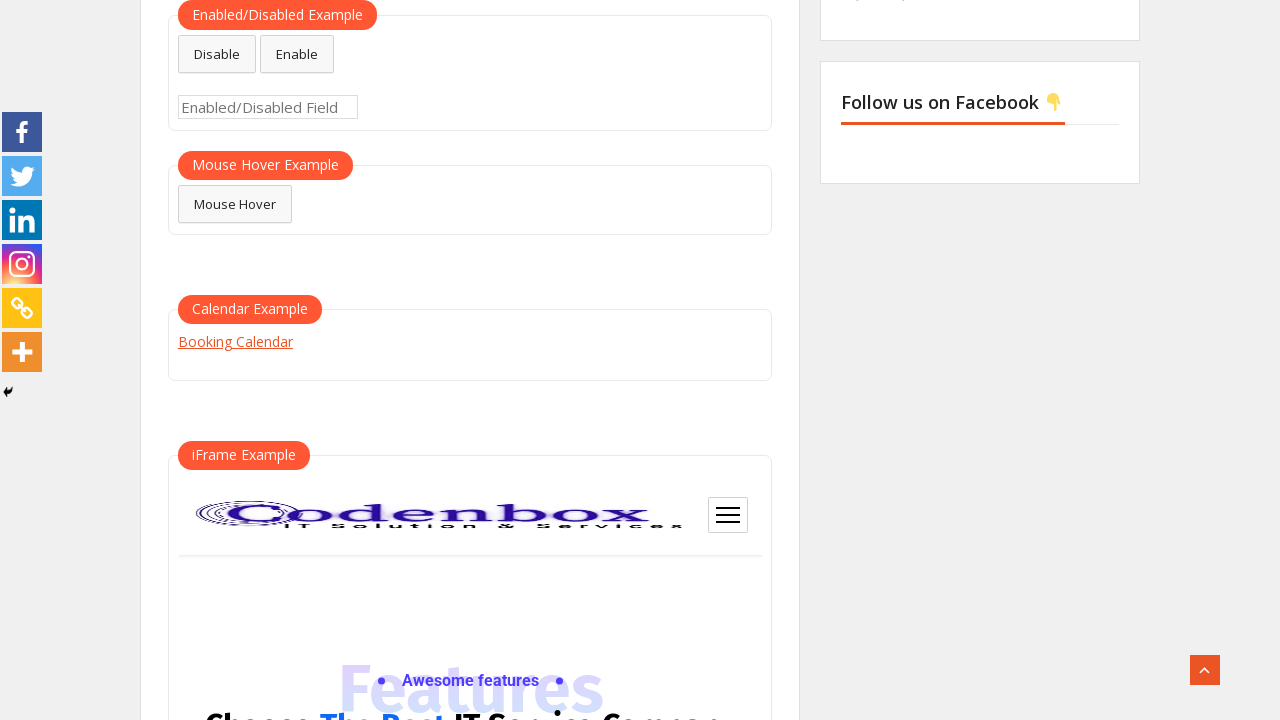